Tests drag and drop functionality by dragging a draggable element onto a droppable target within an iframe.

Starting URL: https://jqueryui.com/droppable/

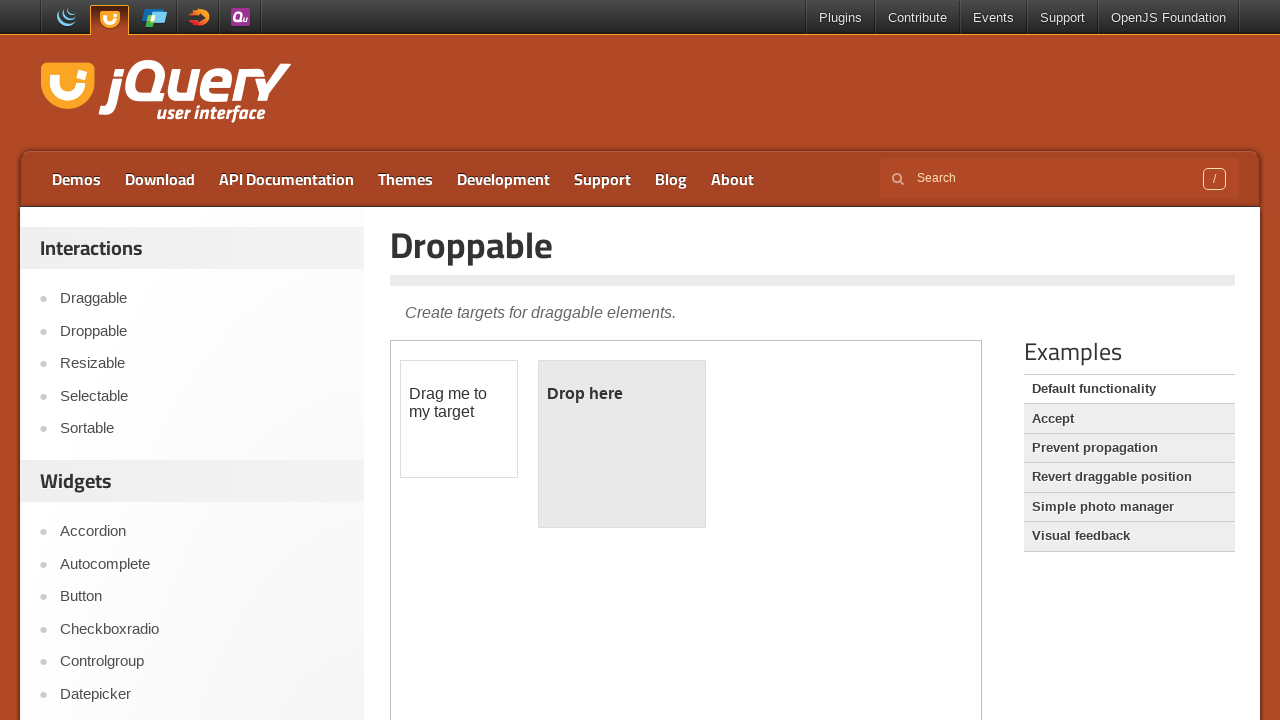

Located the demo iframe
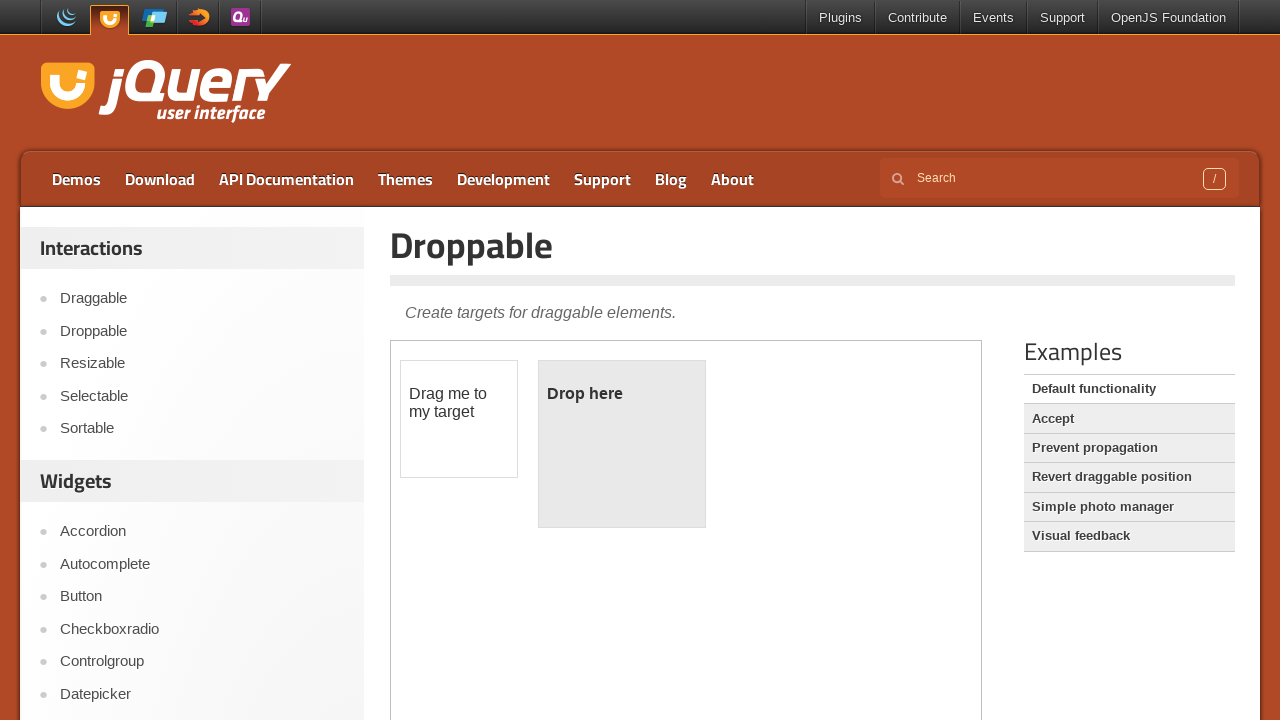

Located the draggable element
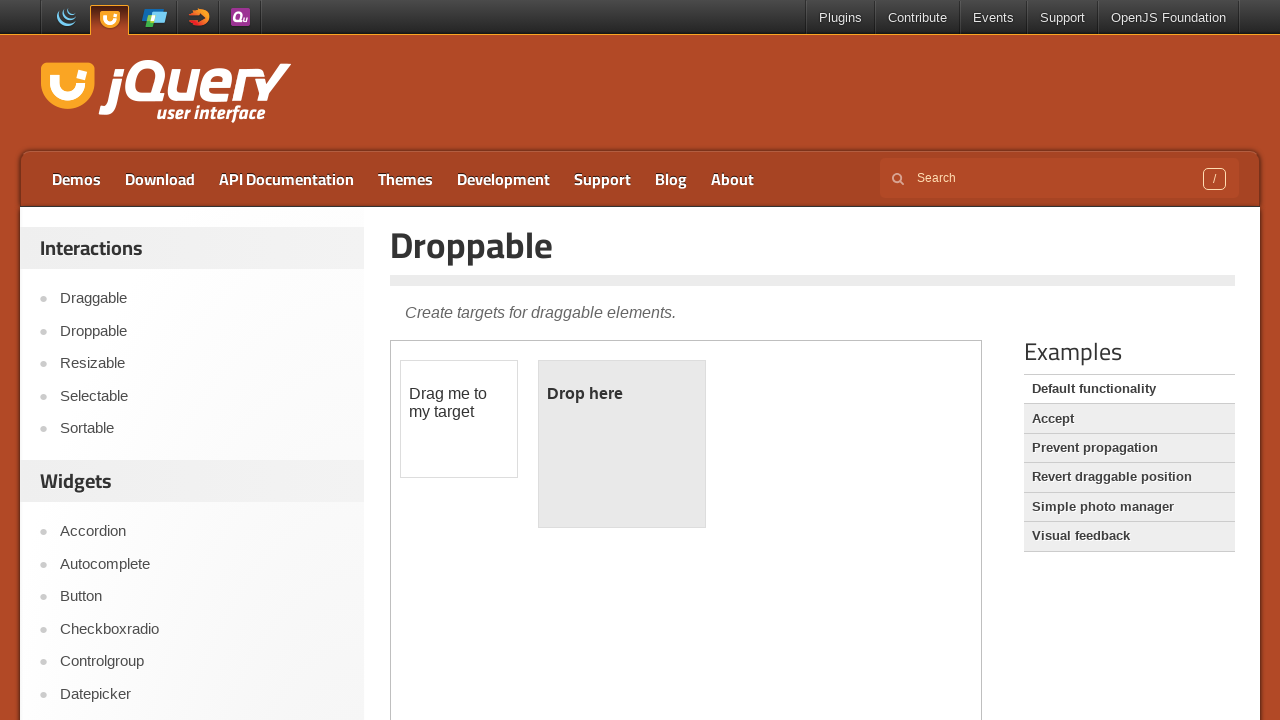

Located the droppable target element
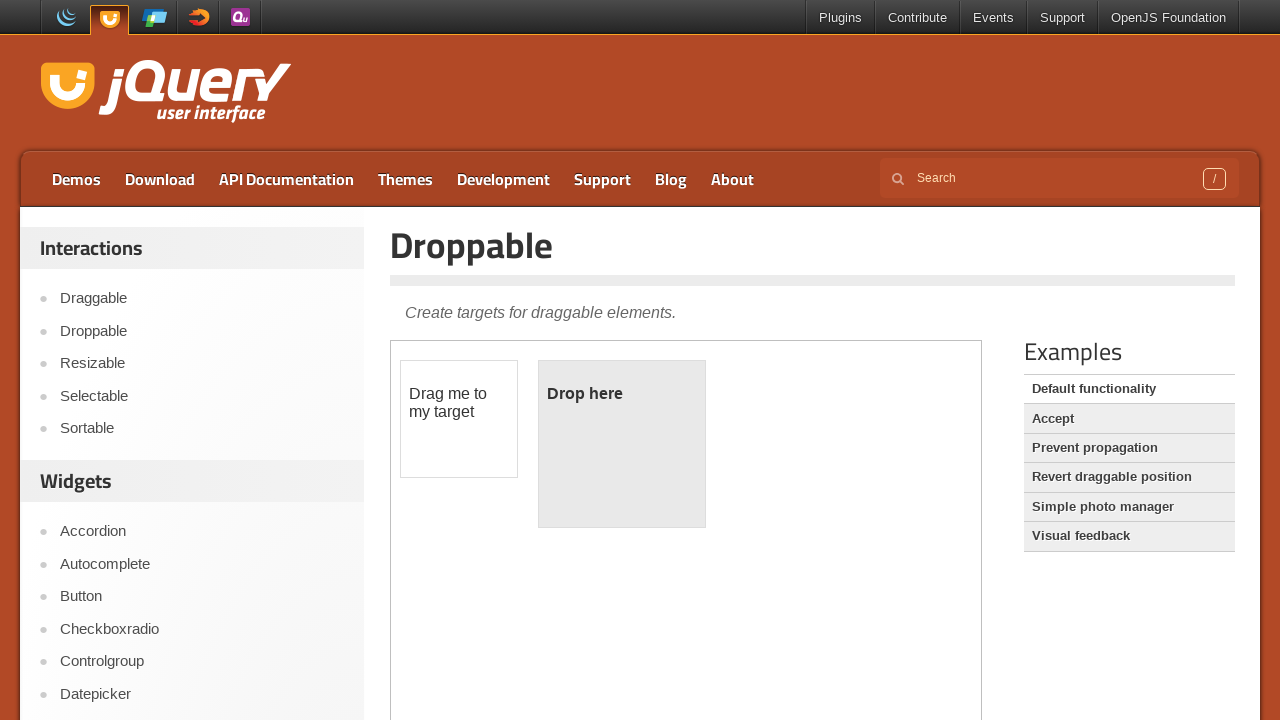

Dragged the draggable element onto the droppable target at (622, 444)
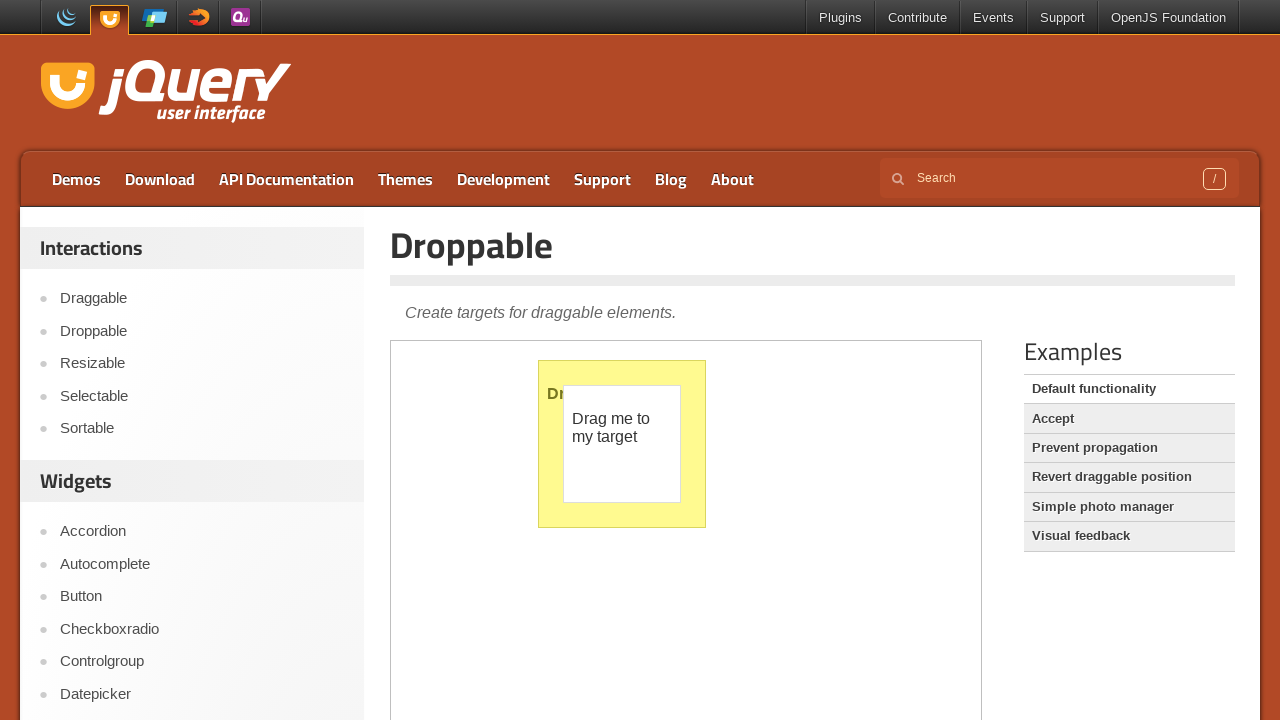

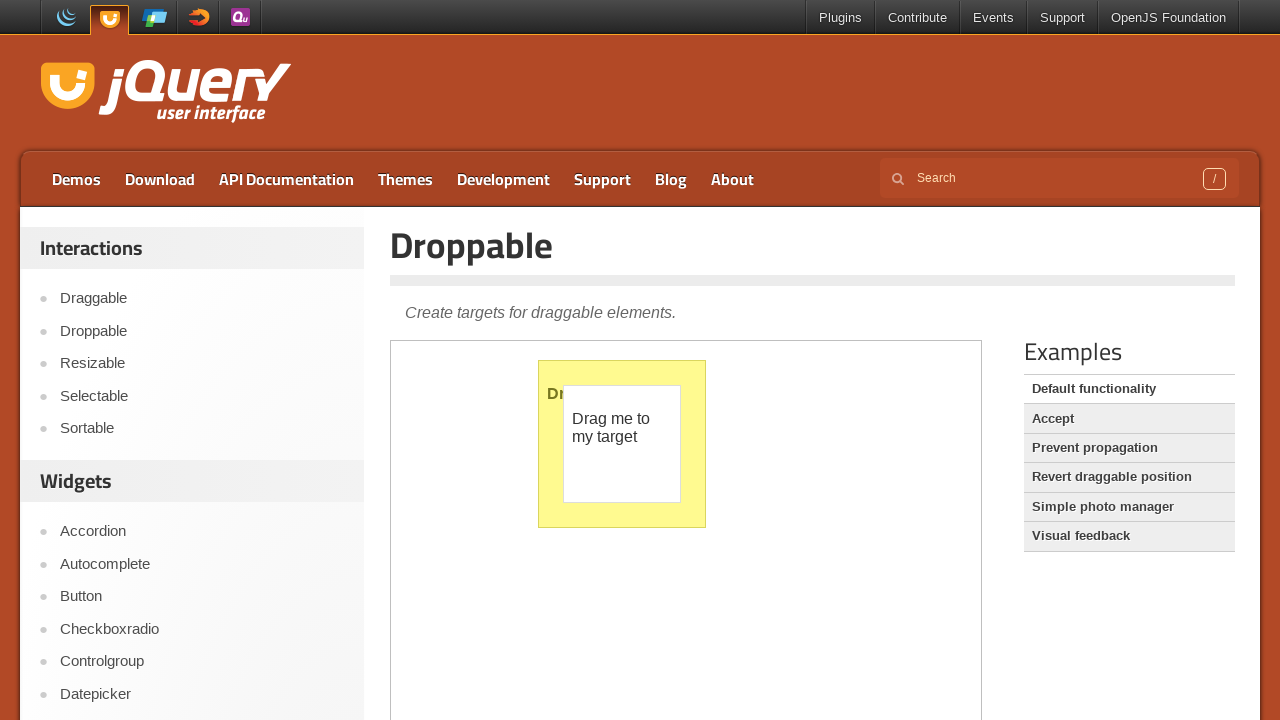